Tests clearing the complete state of all items by checking and then unchecking the toggle-all checkbox

Starting URL: https://demo.playwright.dev/todomvc

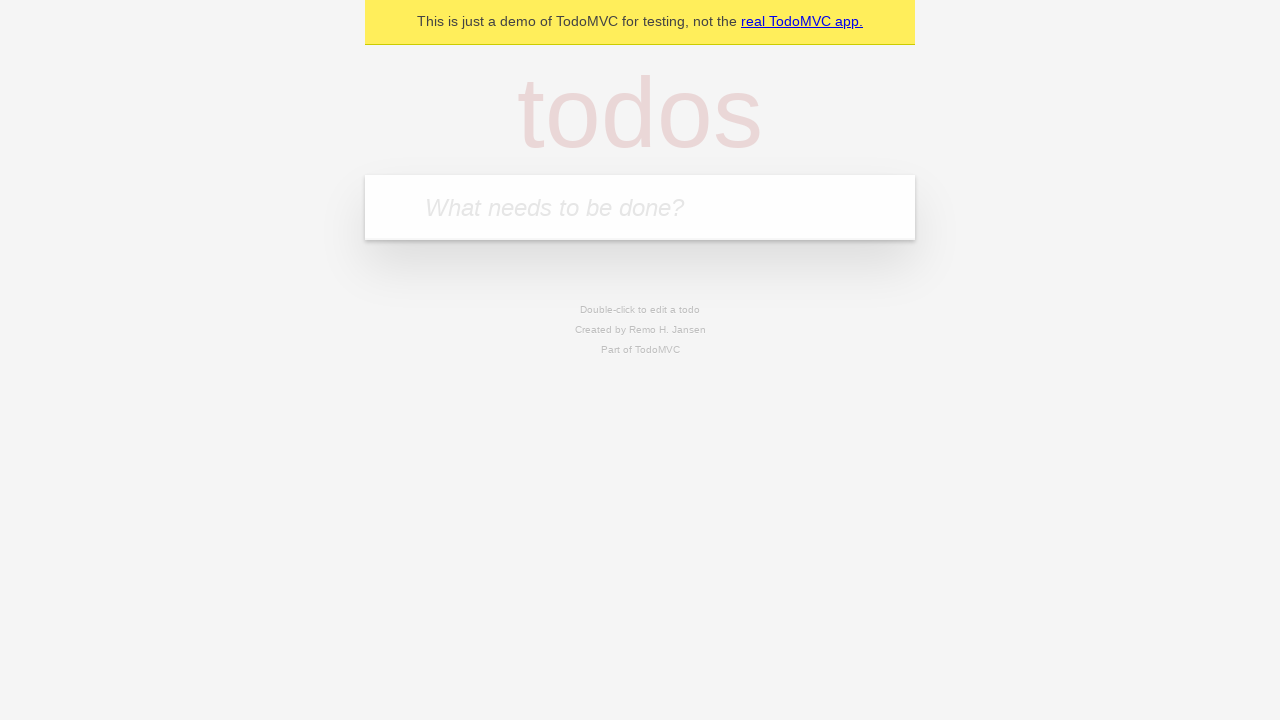

Filled new todo input with 'buy some cheese' on internal:attr=[placeholder="What needs to be done?"i]
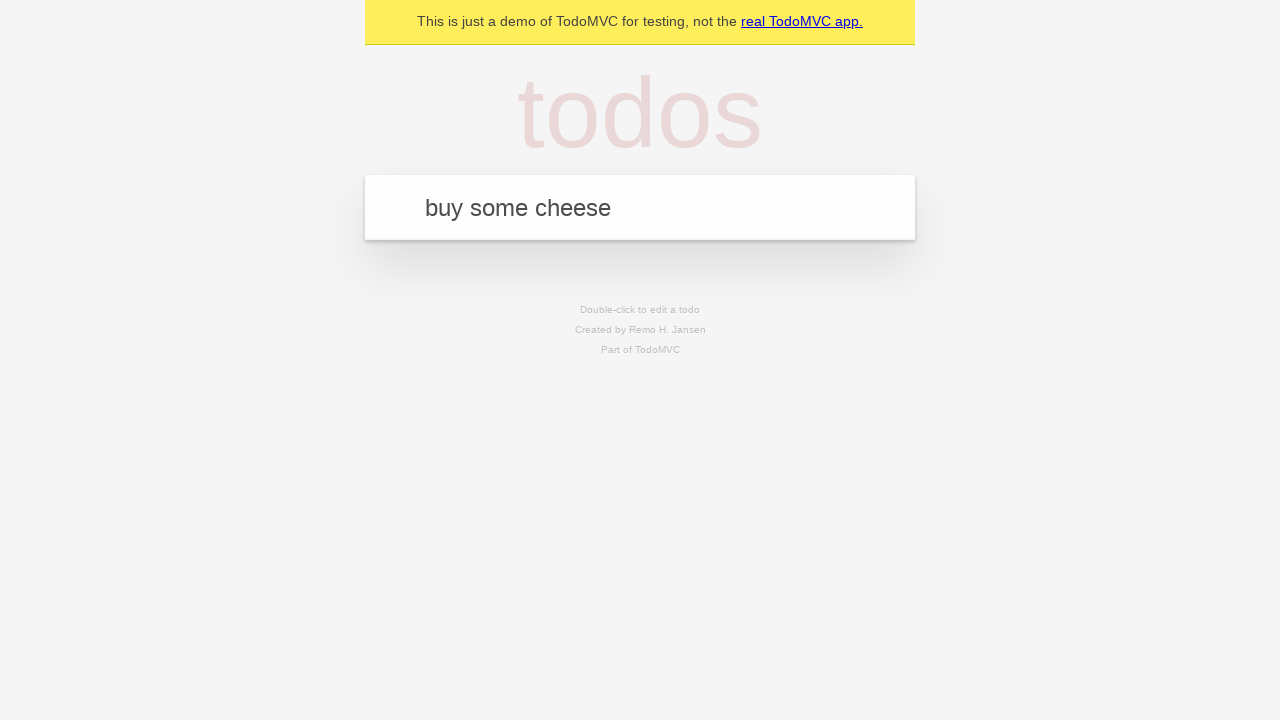

Pressed Enter to add 'buy some cheese' todo on internal:attr=[placeholder="What needs to be done?"i]
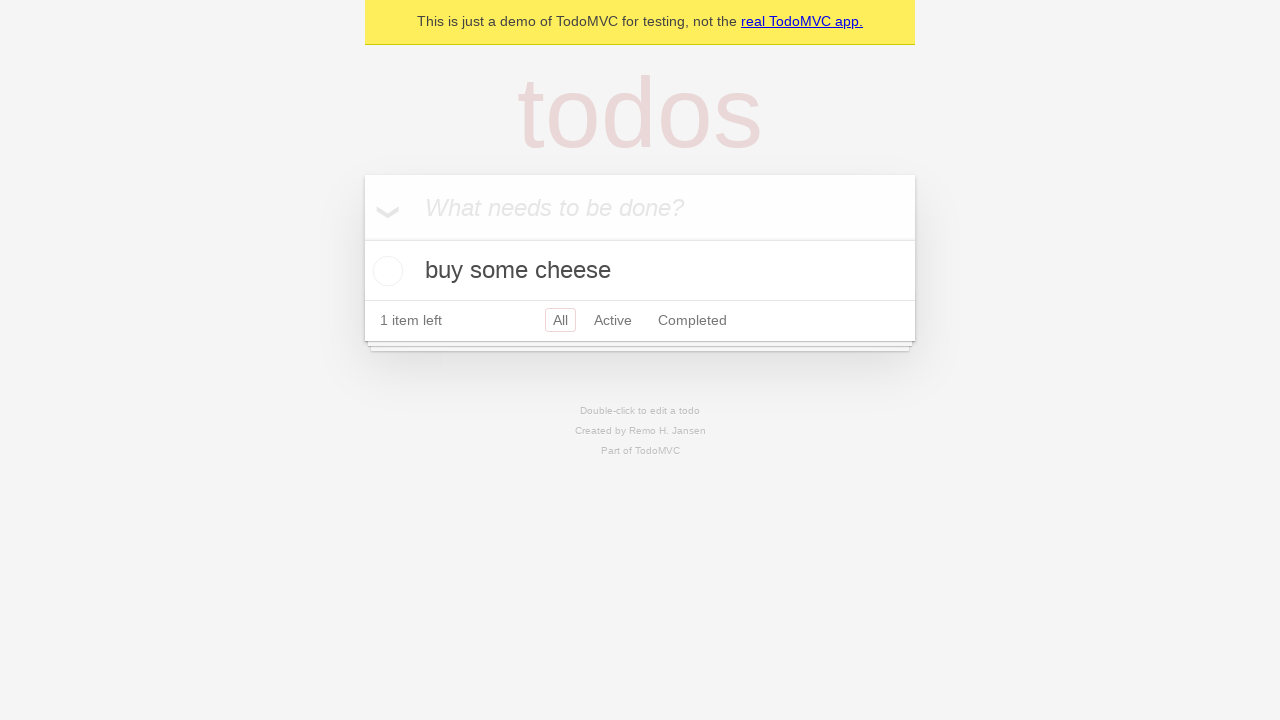

Filled new todo input with 'feed the cat' on internal:attr=[placeholder="What needs to be done?"i]
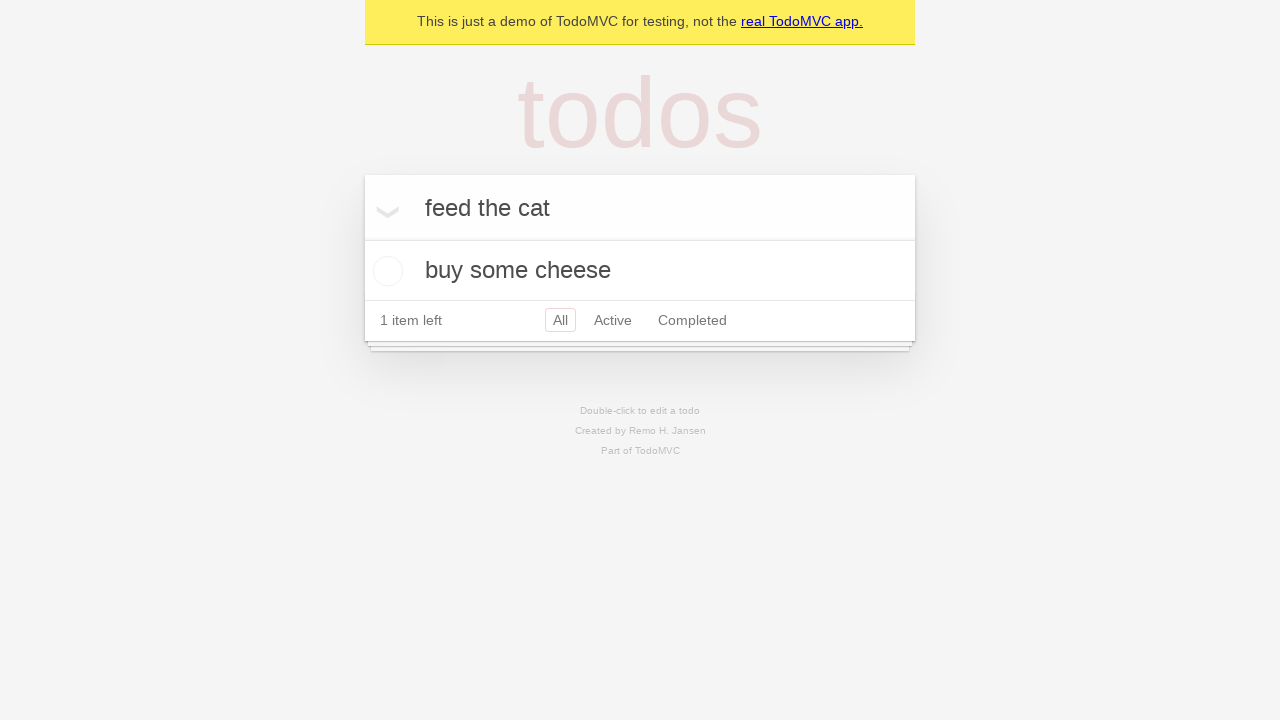

Pressed Enter to add 'feed the cat' todo on internal:attr=[placeholder="What needs to be done?"i]
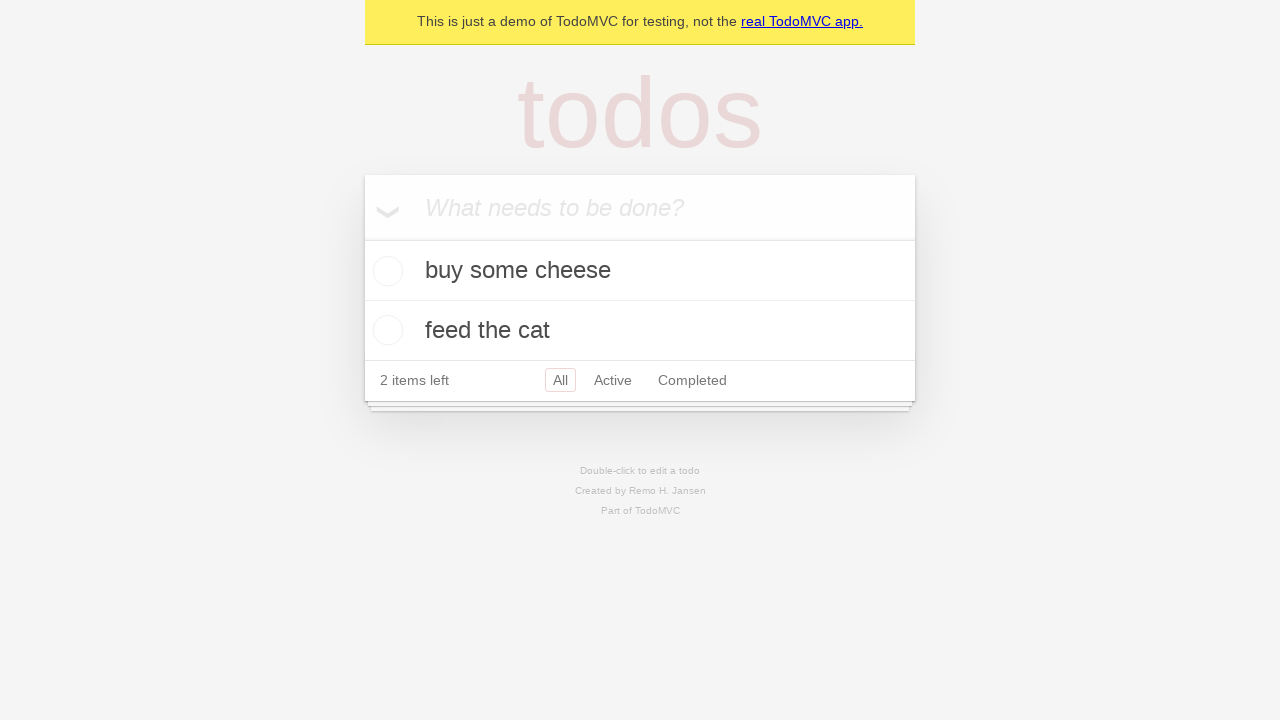

Filled new todo input with 'book a doctors appointment' on internal:attr=[placeholder="What needs to be done?"i]
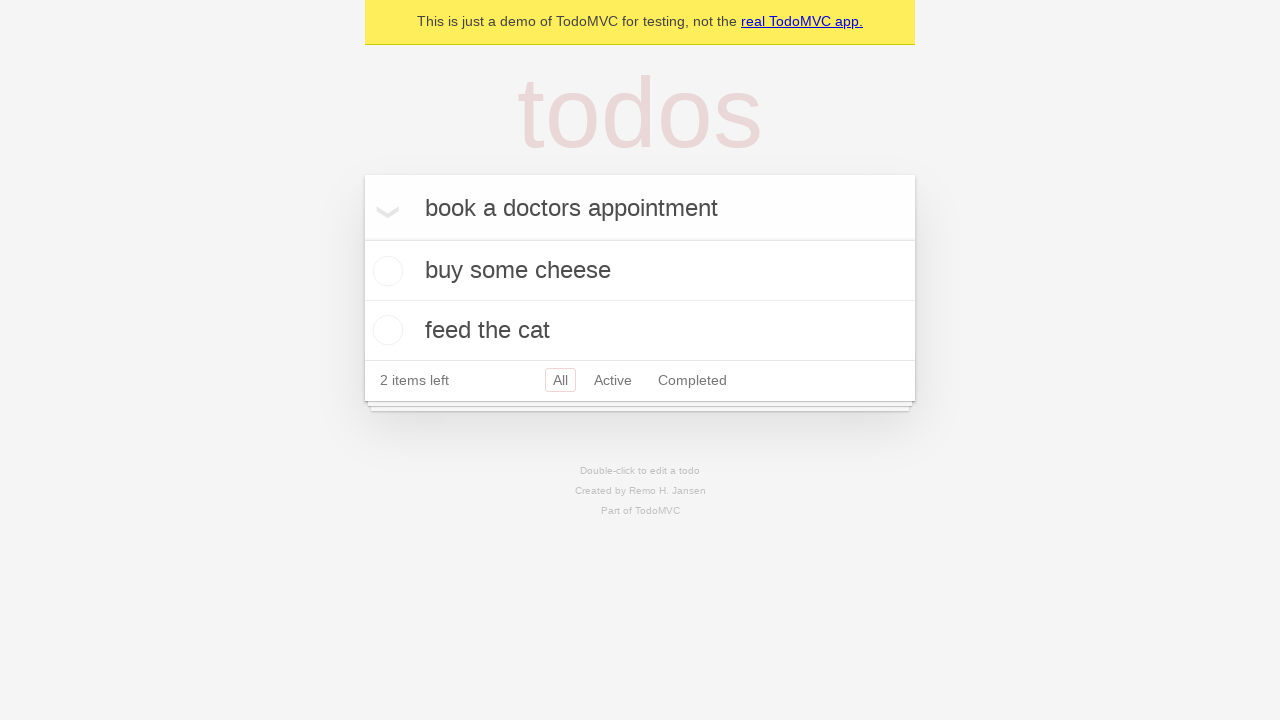

Pressed Enter to add 'book a doctors appointment' todo on internal:attr=[placeholder="What needs to be done?"i]
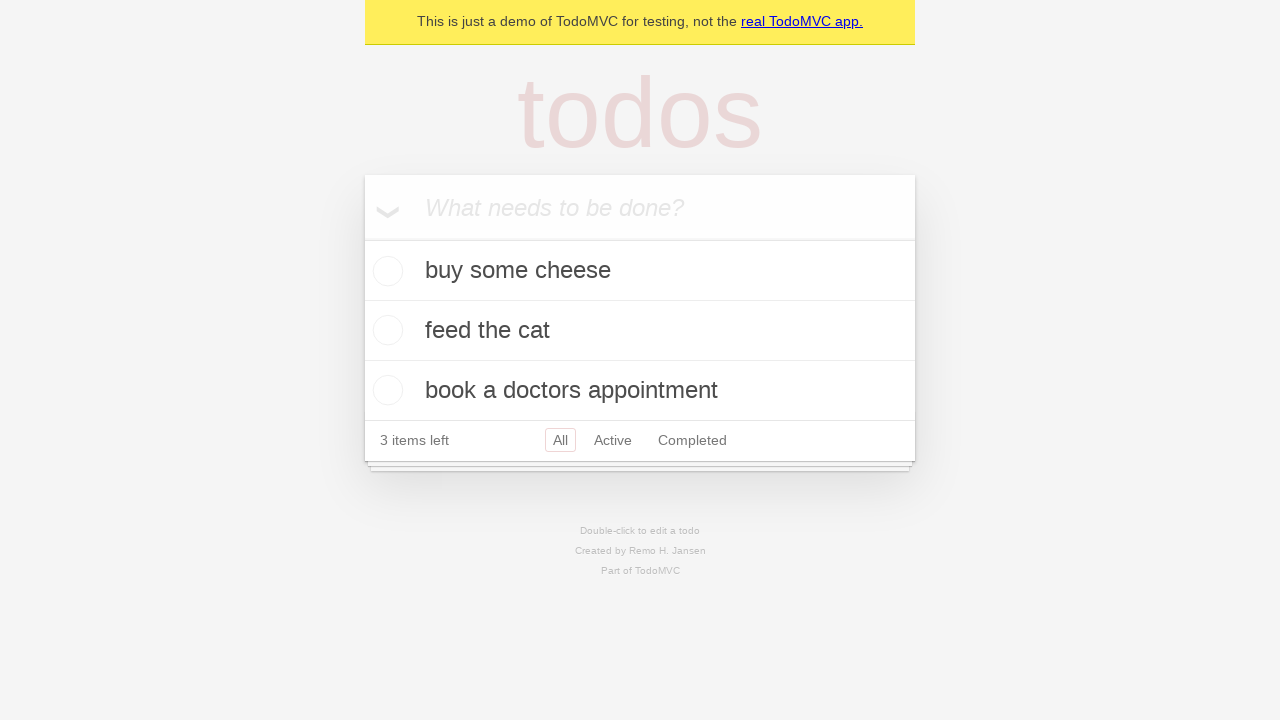

Checked toggle-all checkbox to mark all items as complete at (362, 238) on internal:label="Mark all as complete"i
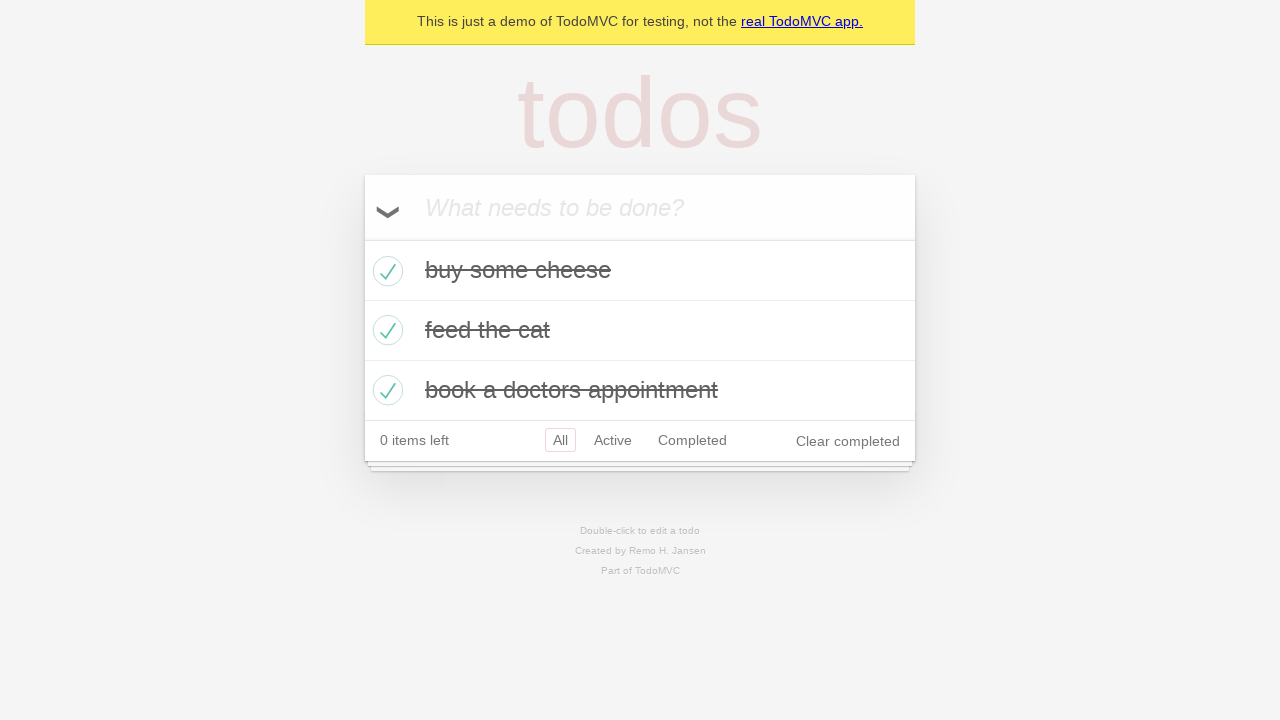

Unchecked toggle-all checkbox to clear complete state of all items at (362, 238) on internal:label="Mark all as complete"i
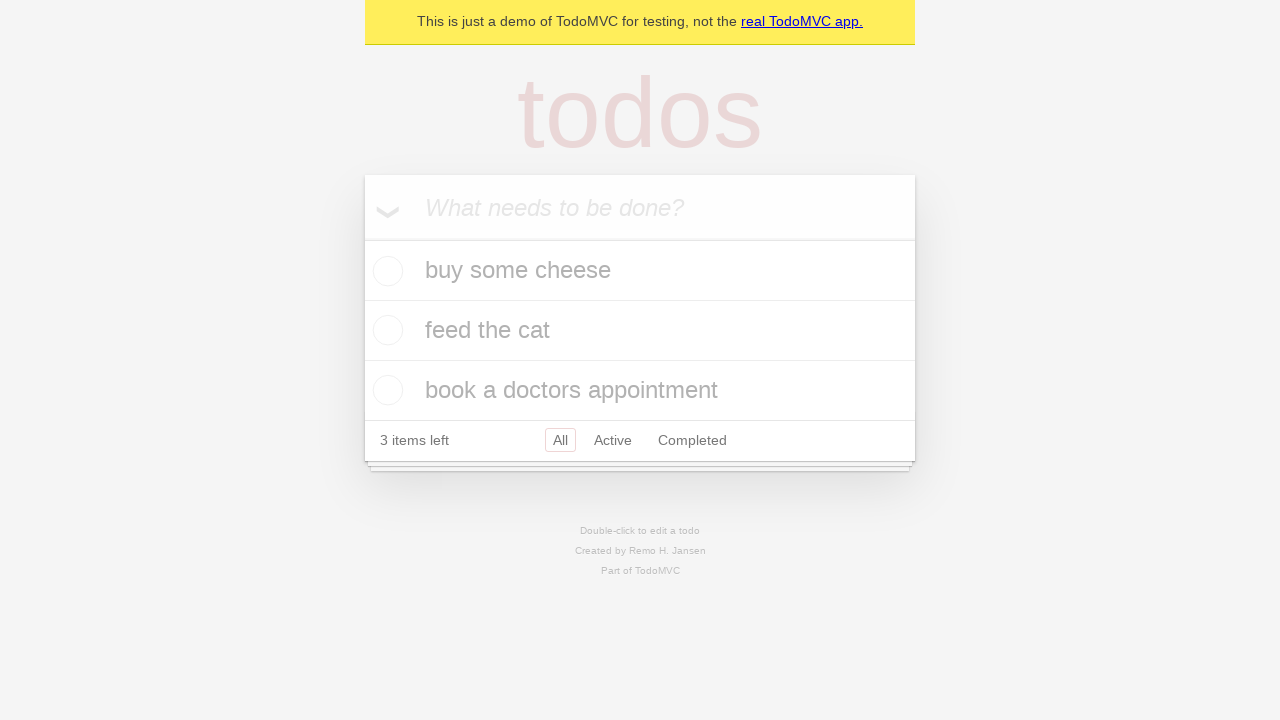

Waited for todo items to be present in DOM after state change
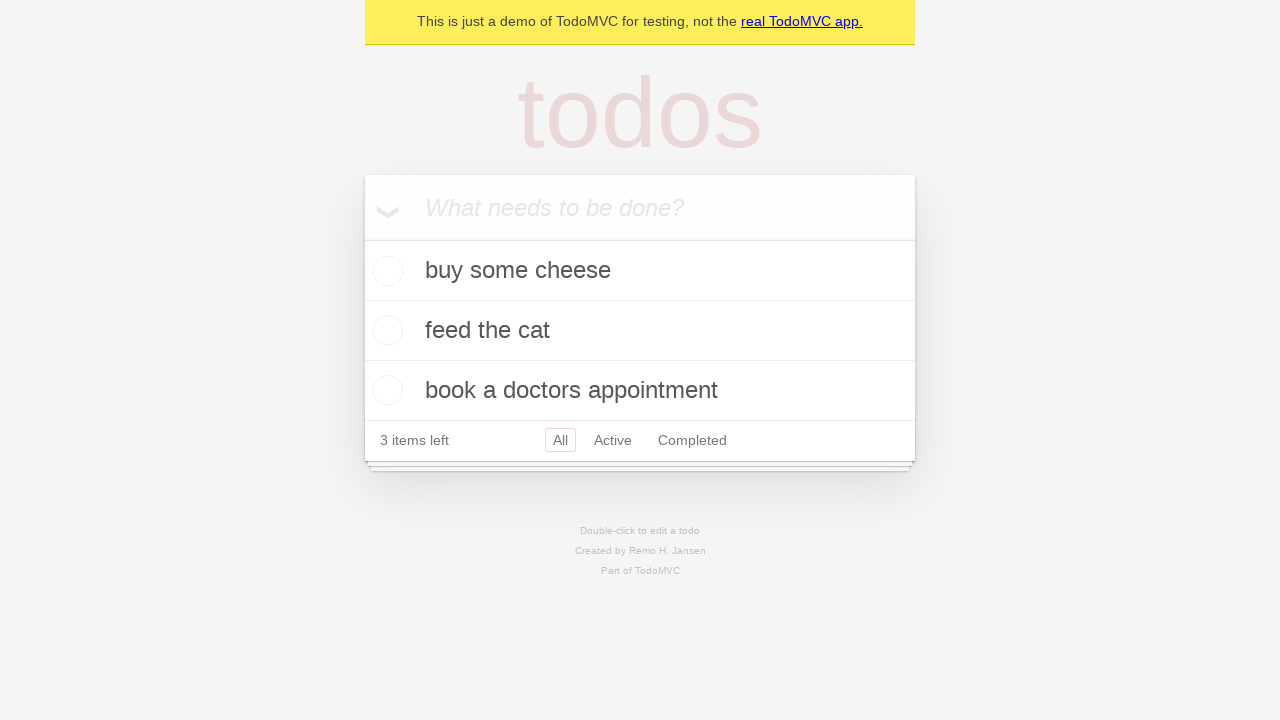

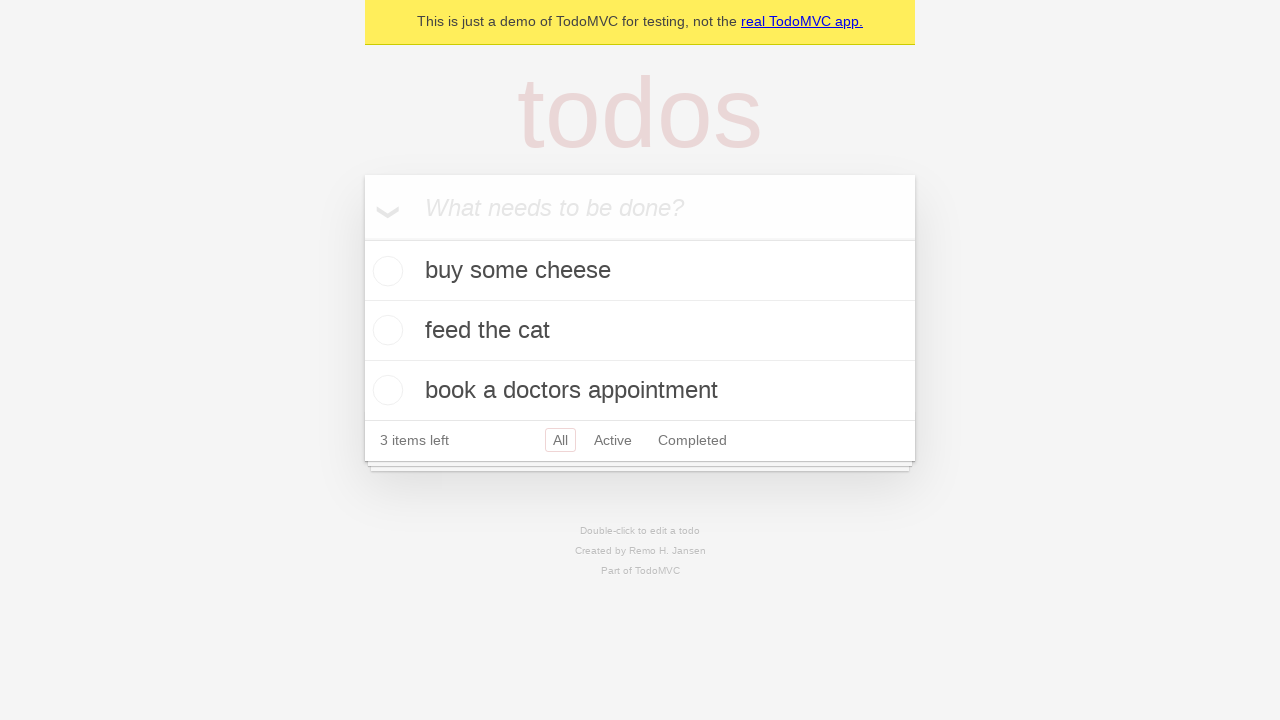